Waits for a price to reach $100, books an item, then solves a mathematical challenge by calculating and submitting the result

Starting URL: http://suninjuly.github.io/explicit_wait2.html

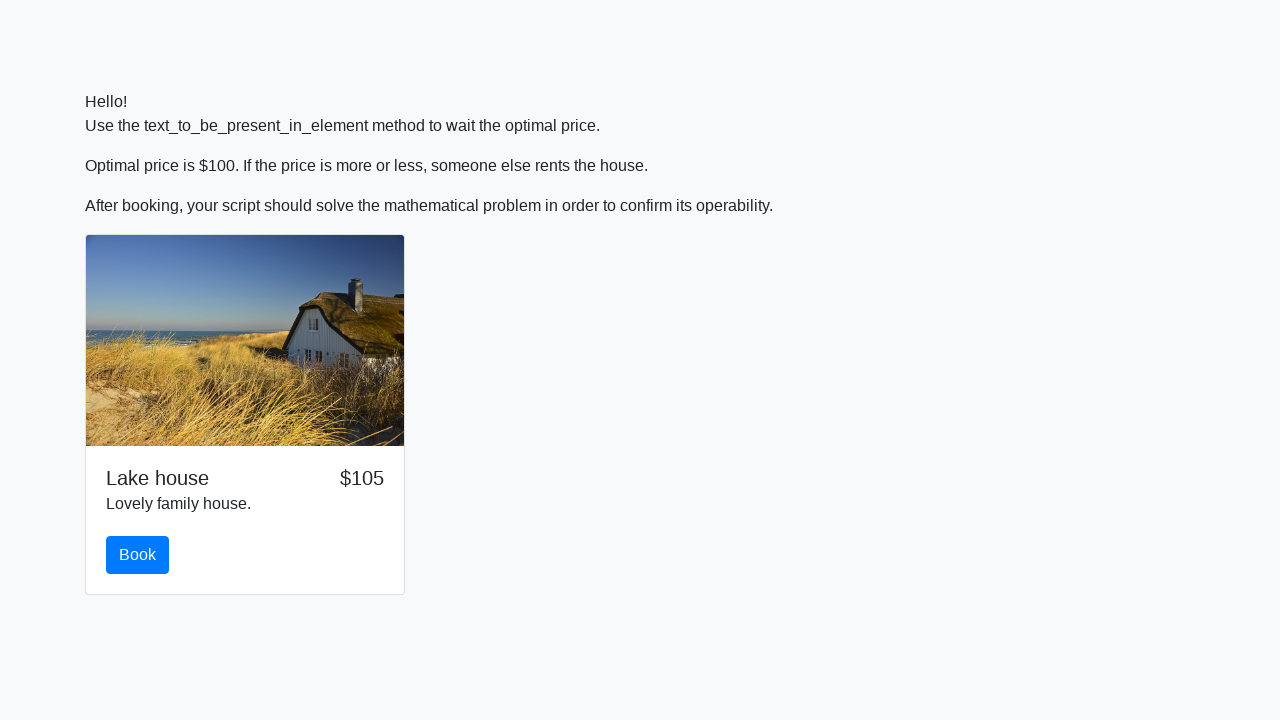

Waited for price to reach $100
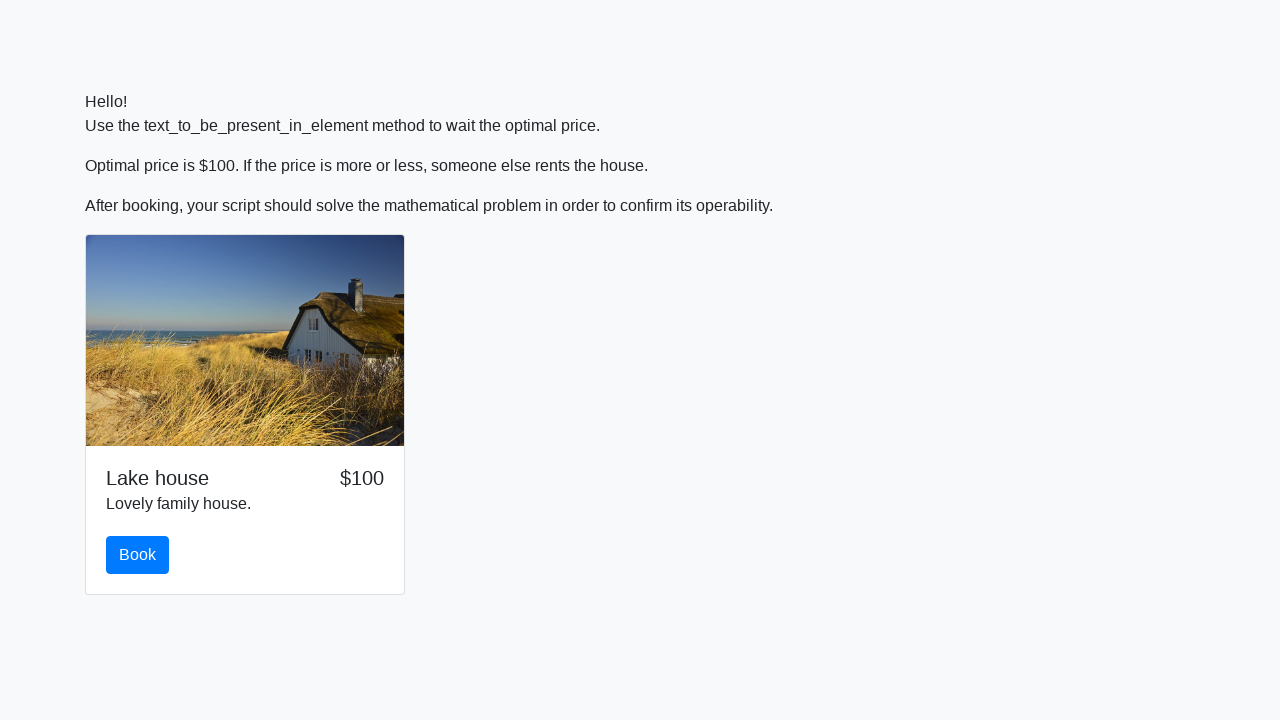

Clicked the book button at (138, 555) on #book
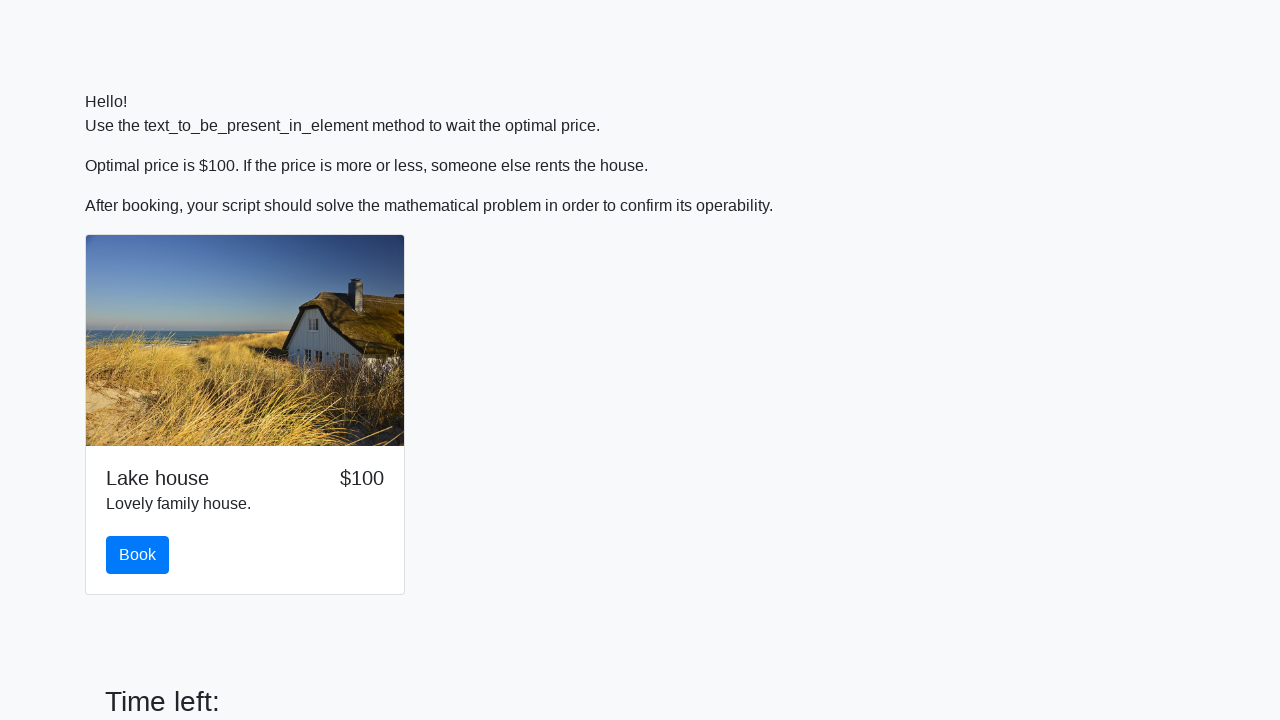

Retrieved the value from #input_value element
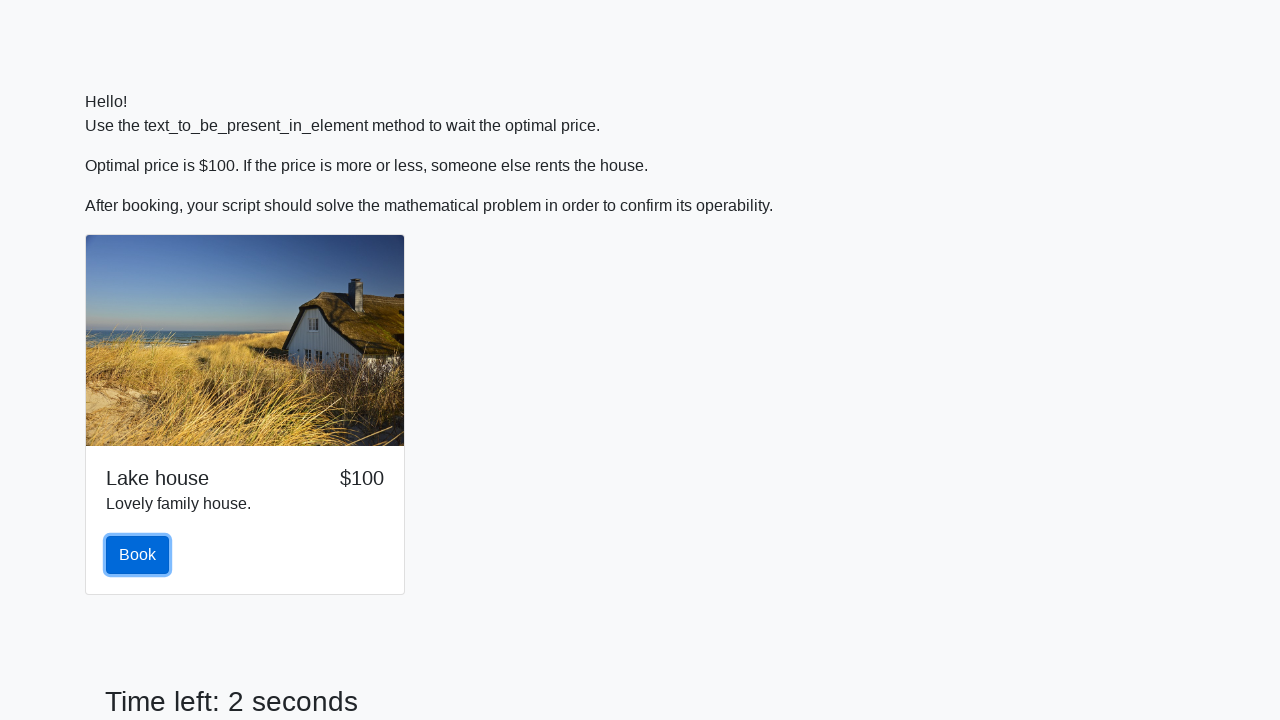

Calculated mathematical result and filled answer field with result on #answer
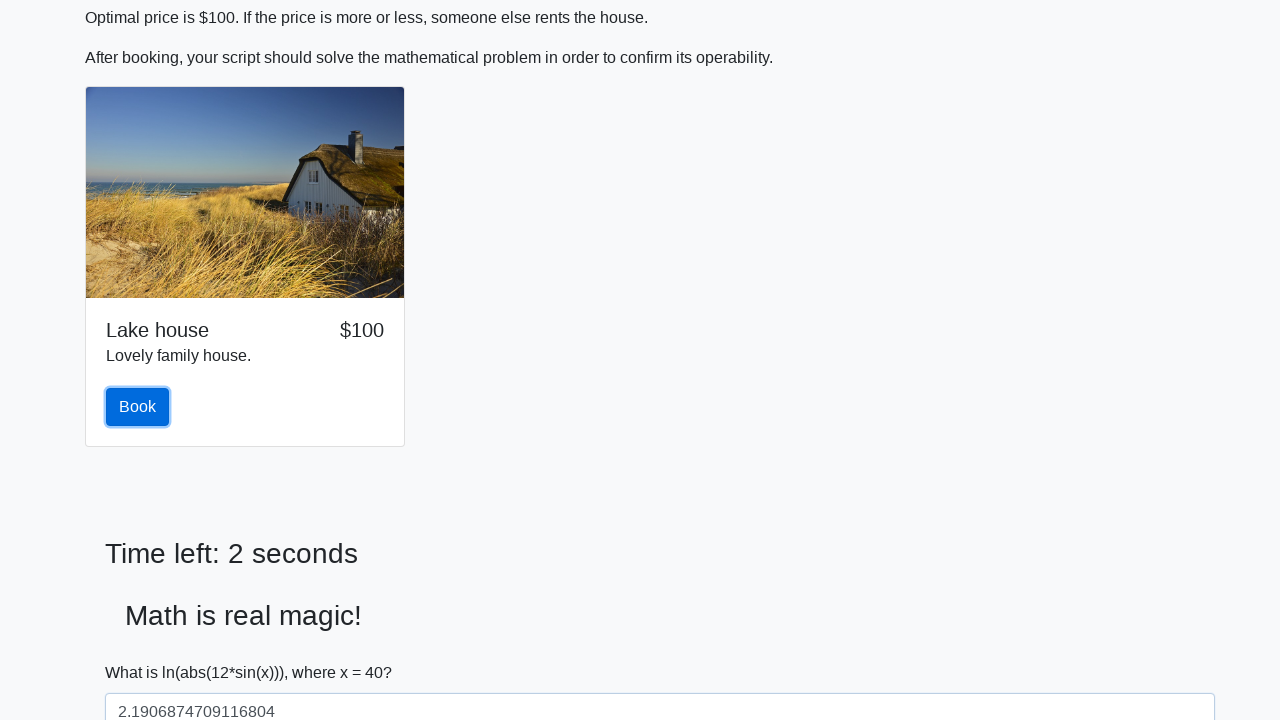

Clicked submit button to submit the form at (143, 651) on [type='submit']
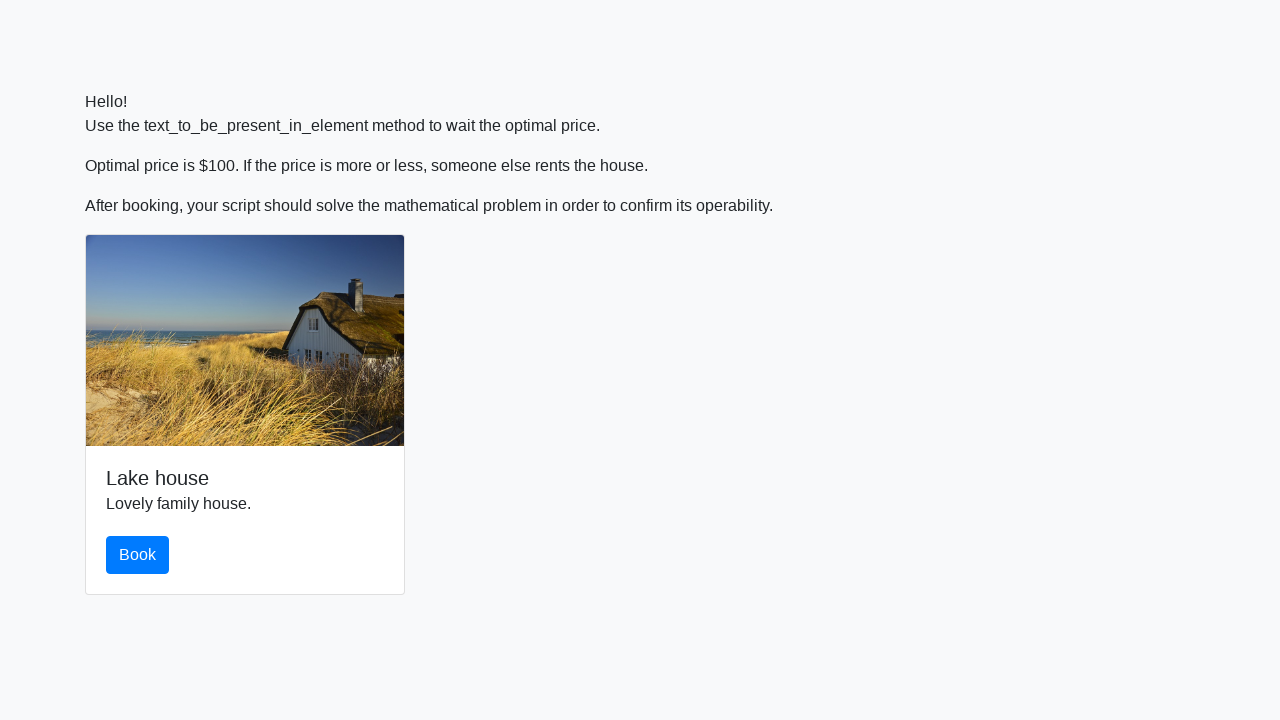

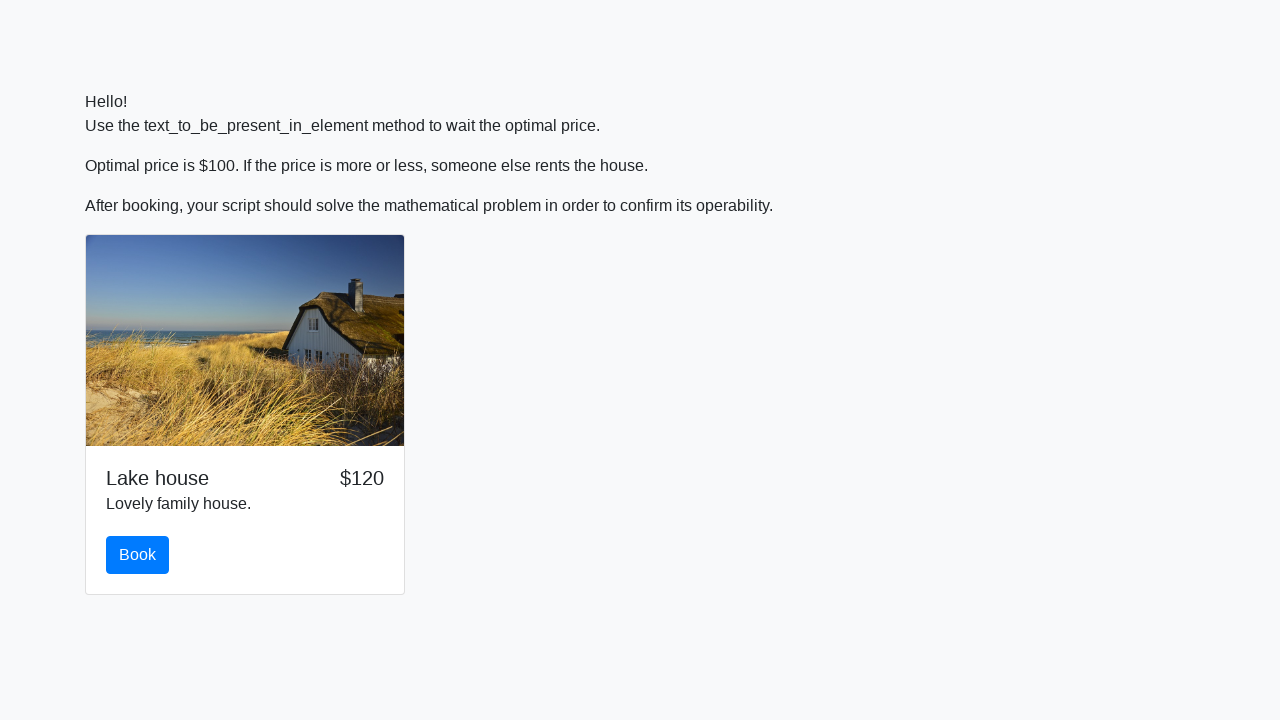